Tests date picker by directly entering a date value into the input field

Starting URL: https://demo.automationtesting.in/Datepicker.html

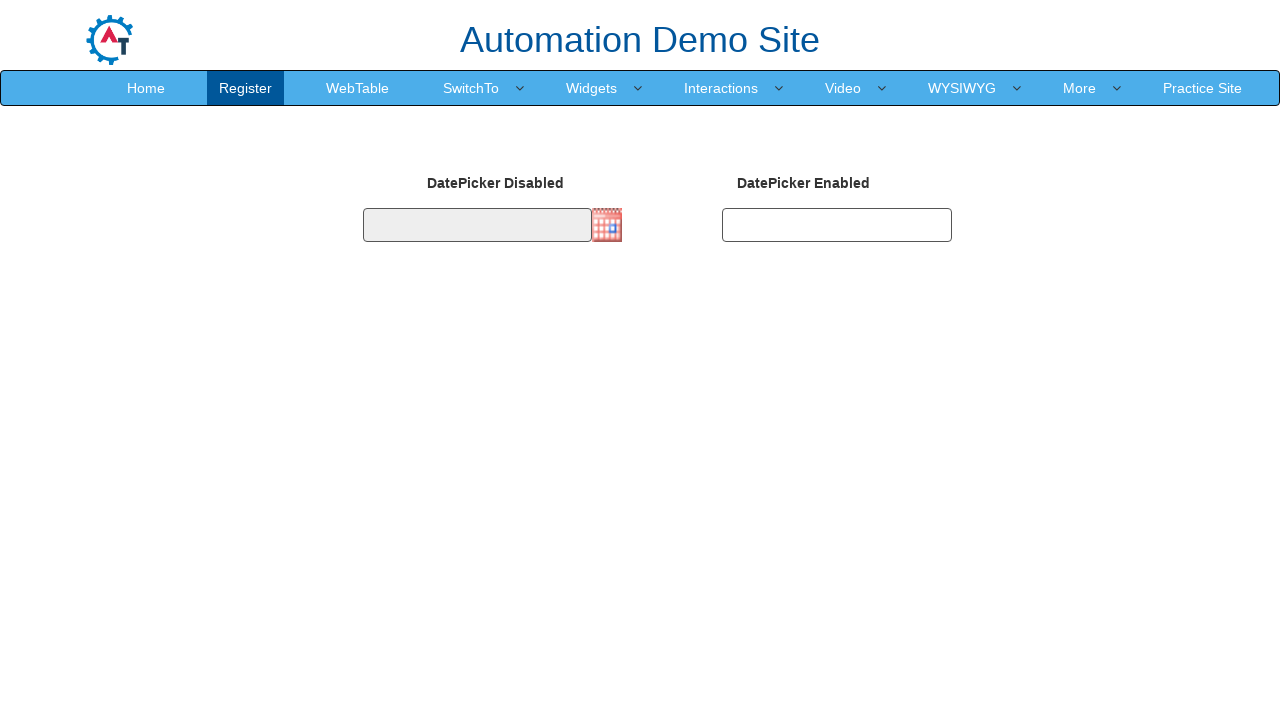

Navigated to date picker demo page
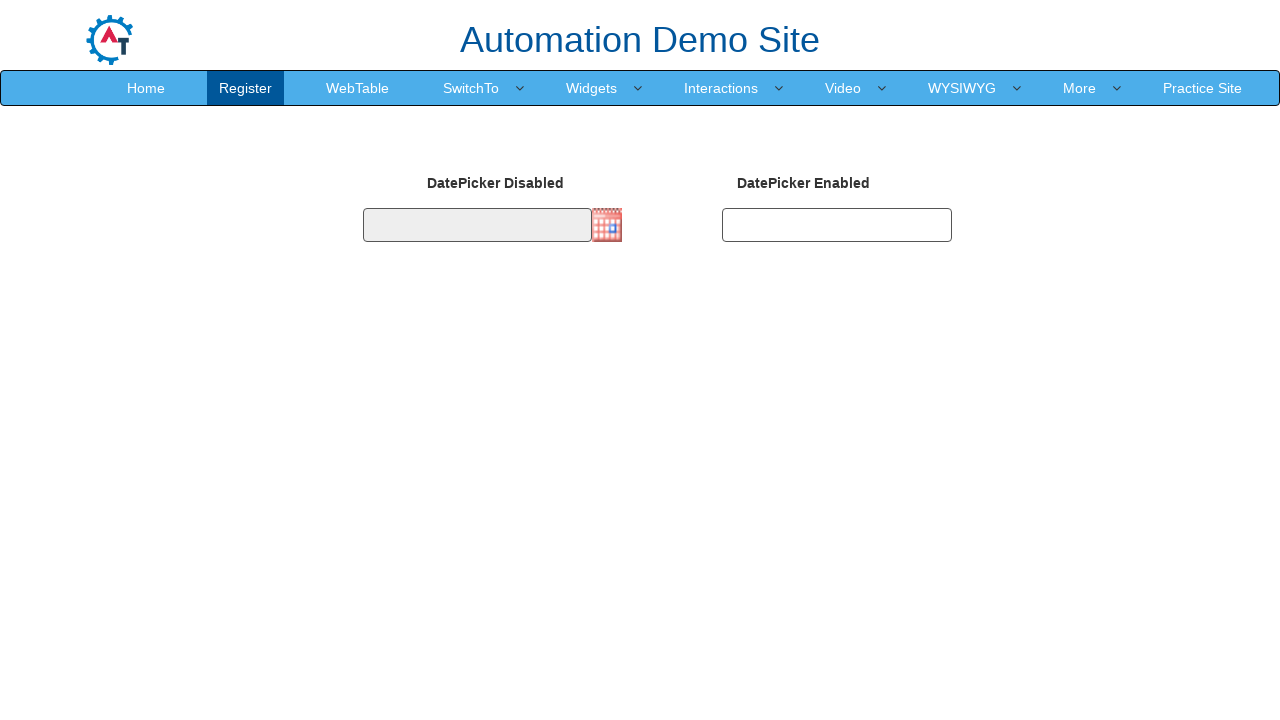

Entered date '11/06/1996' directly into date picker input field on #datepicker2
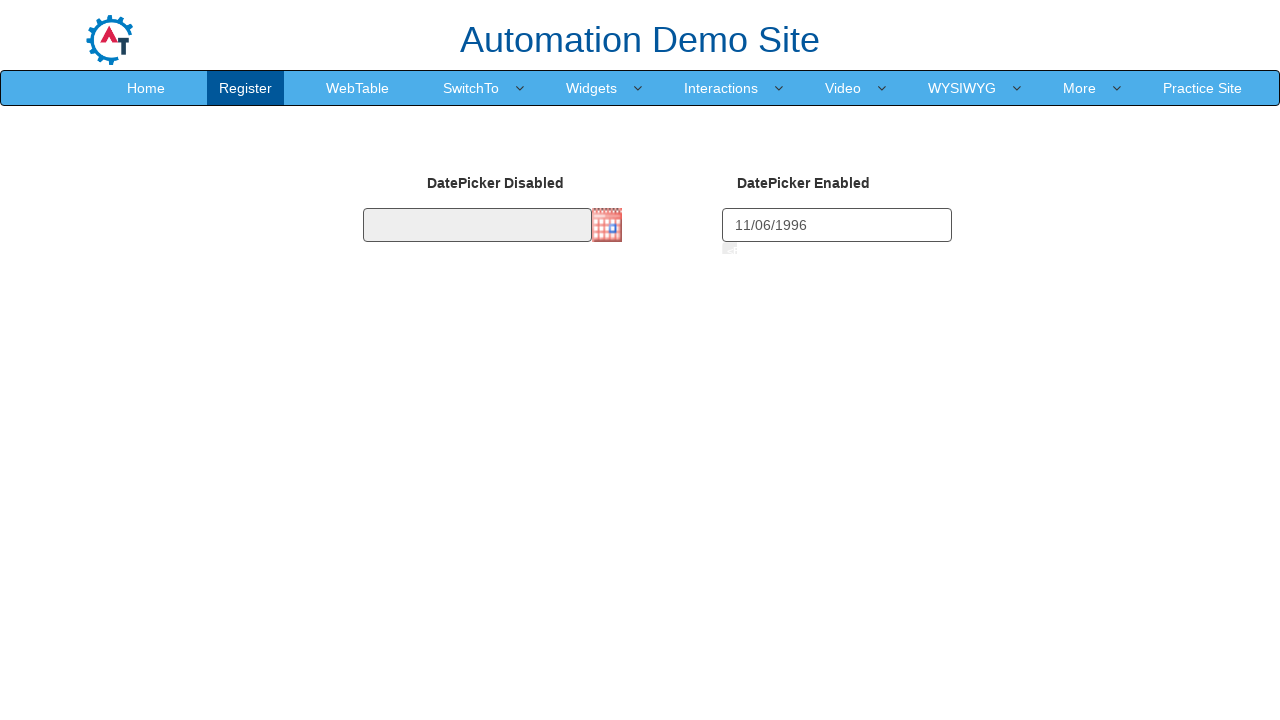

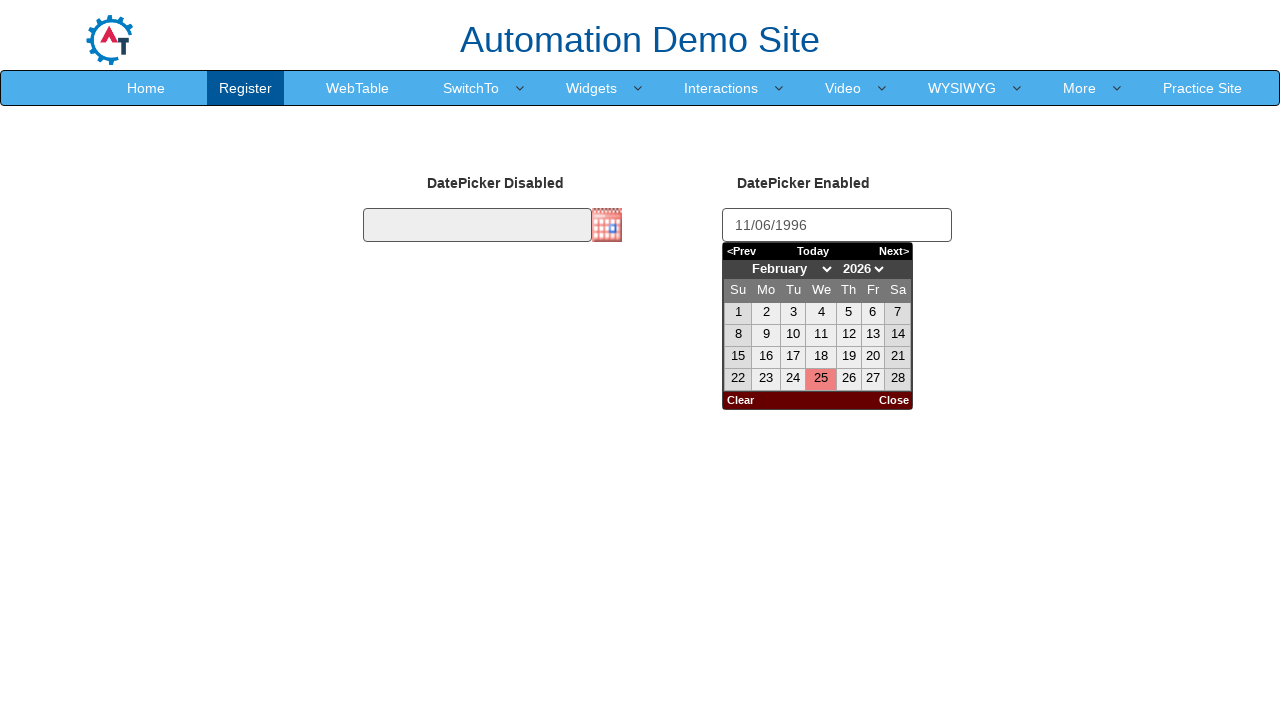